Navigates to a notification examples demo page and clicks on an input element to test notification functionality

Starting URL: https://web-push-book.gauntface.com/demos/notification-examples/

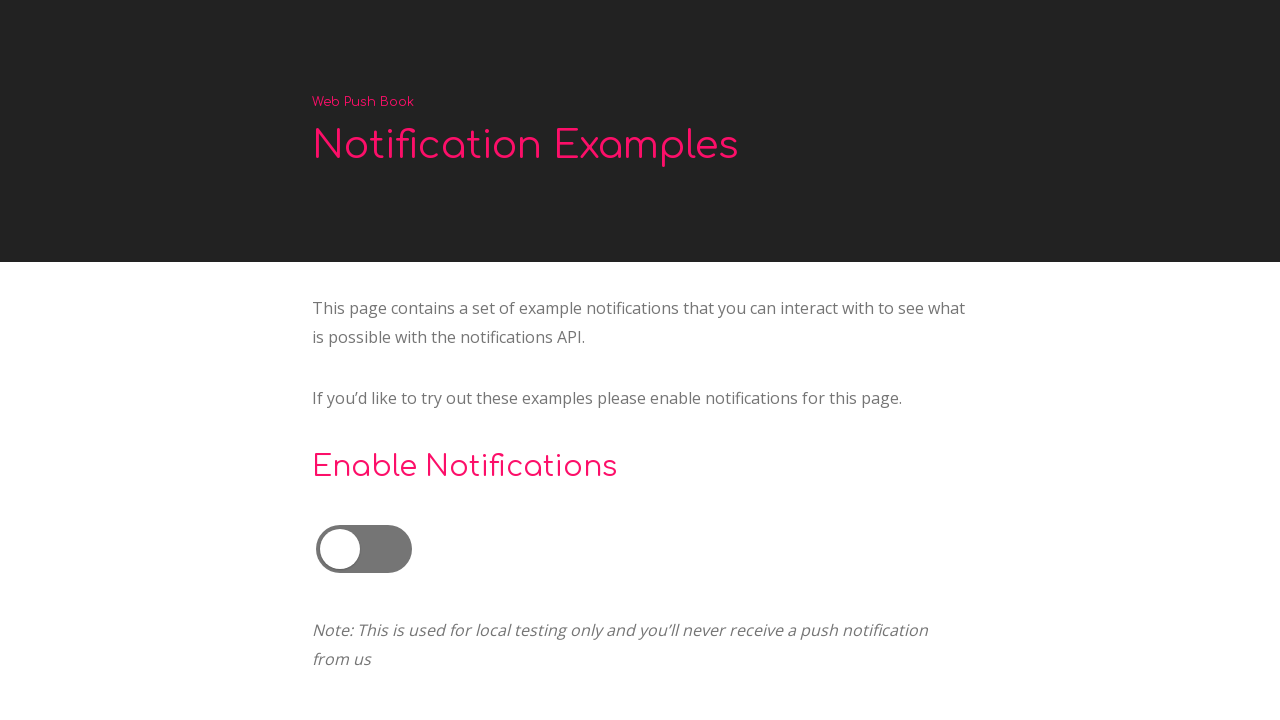

Navigated to notification examples demo page
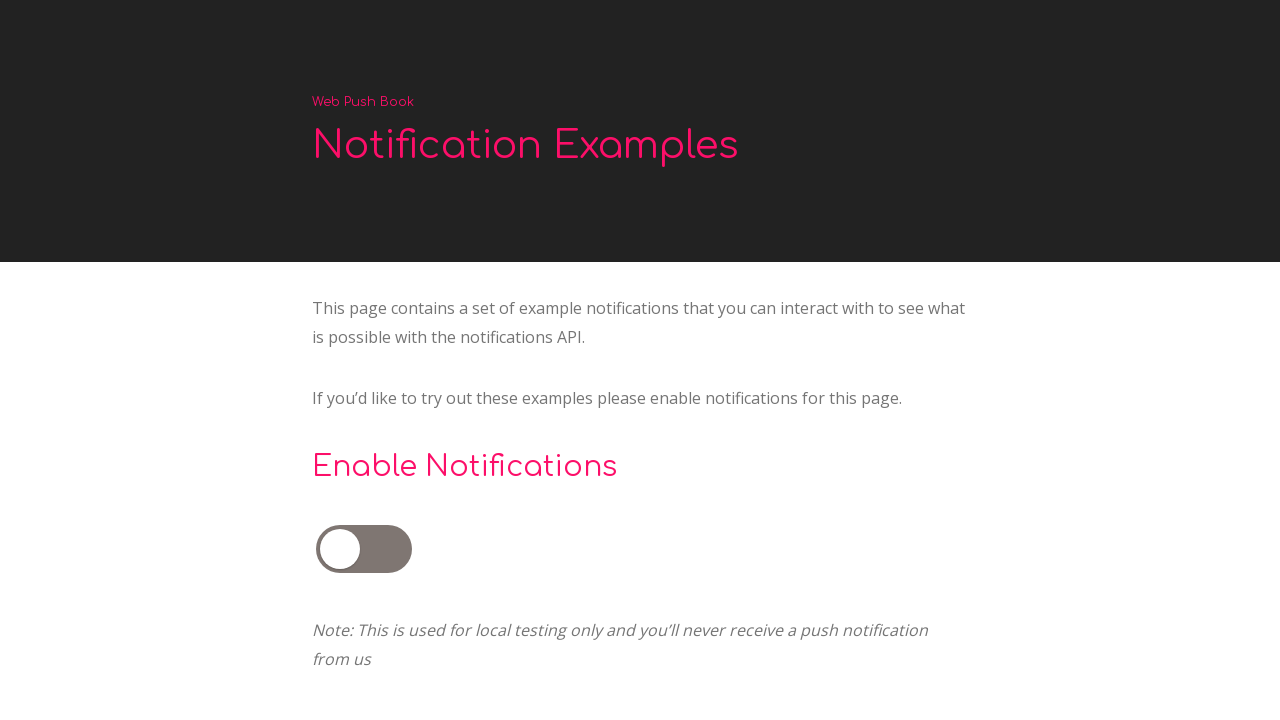

Clicked on notification trigger input element at (364, 549) on xpath=/html/body/main/p[3]/input
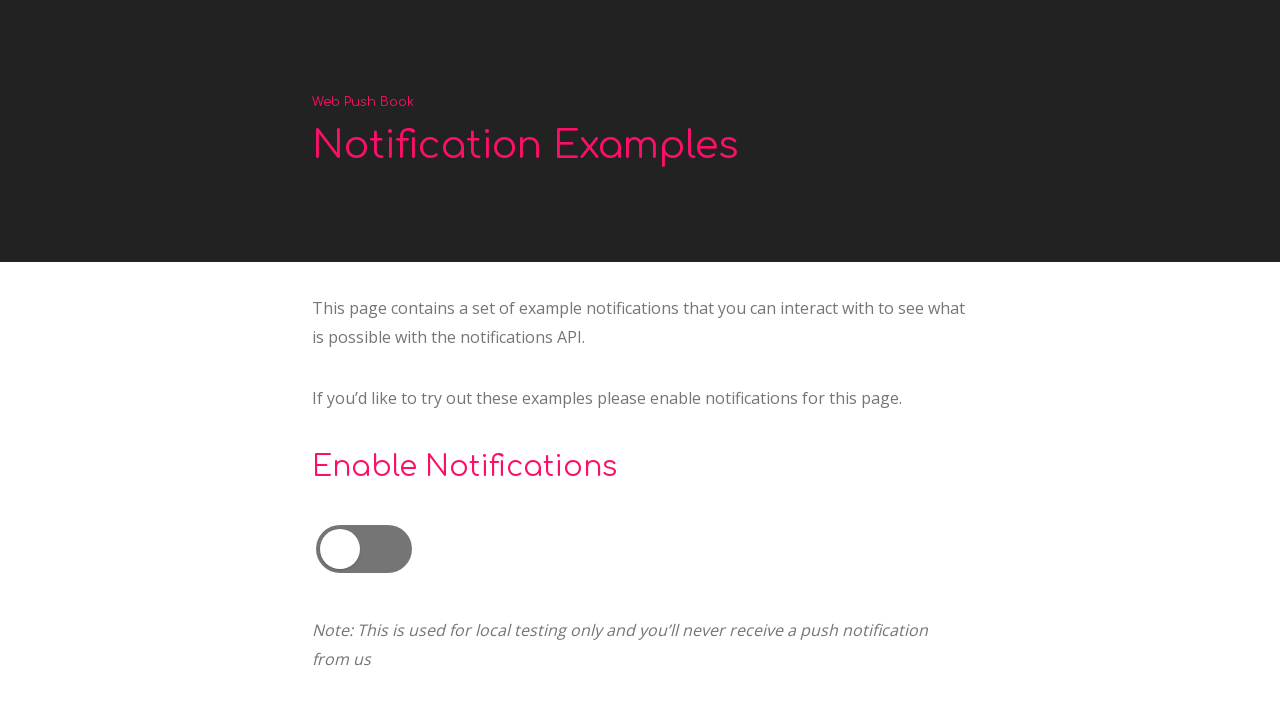

Waited for notification action to complete
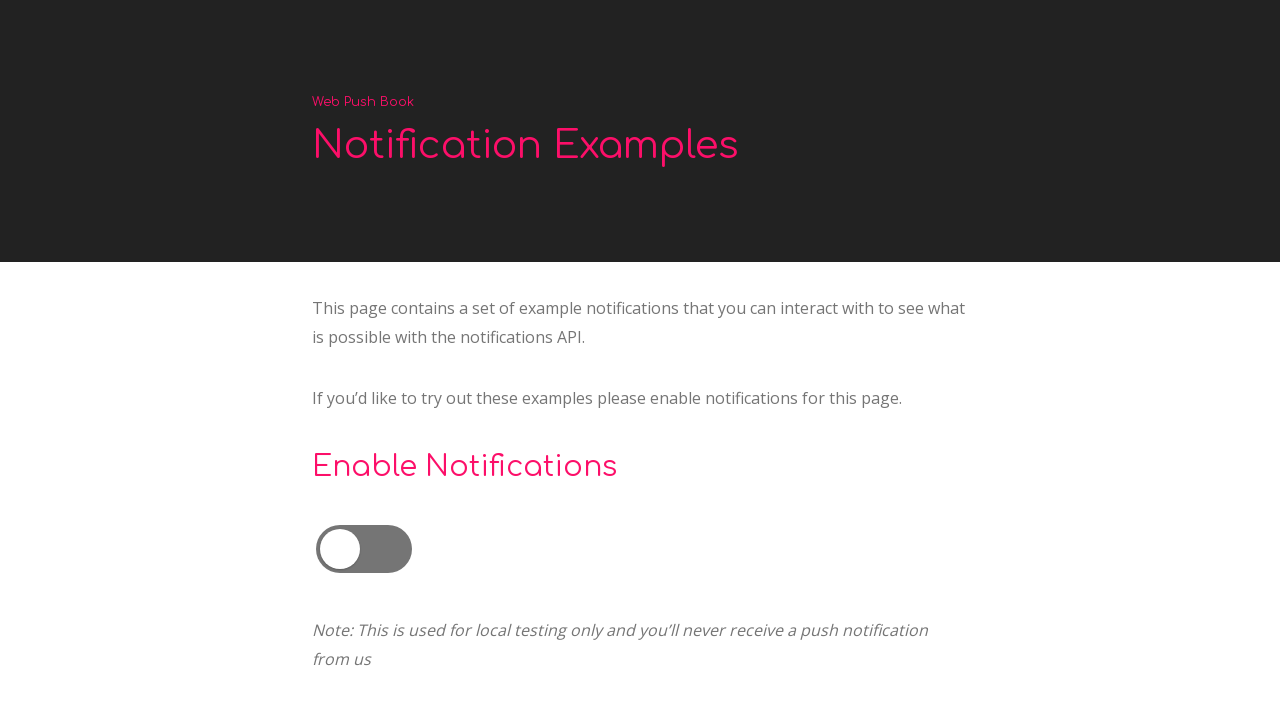

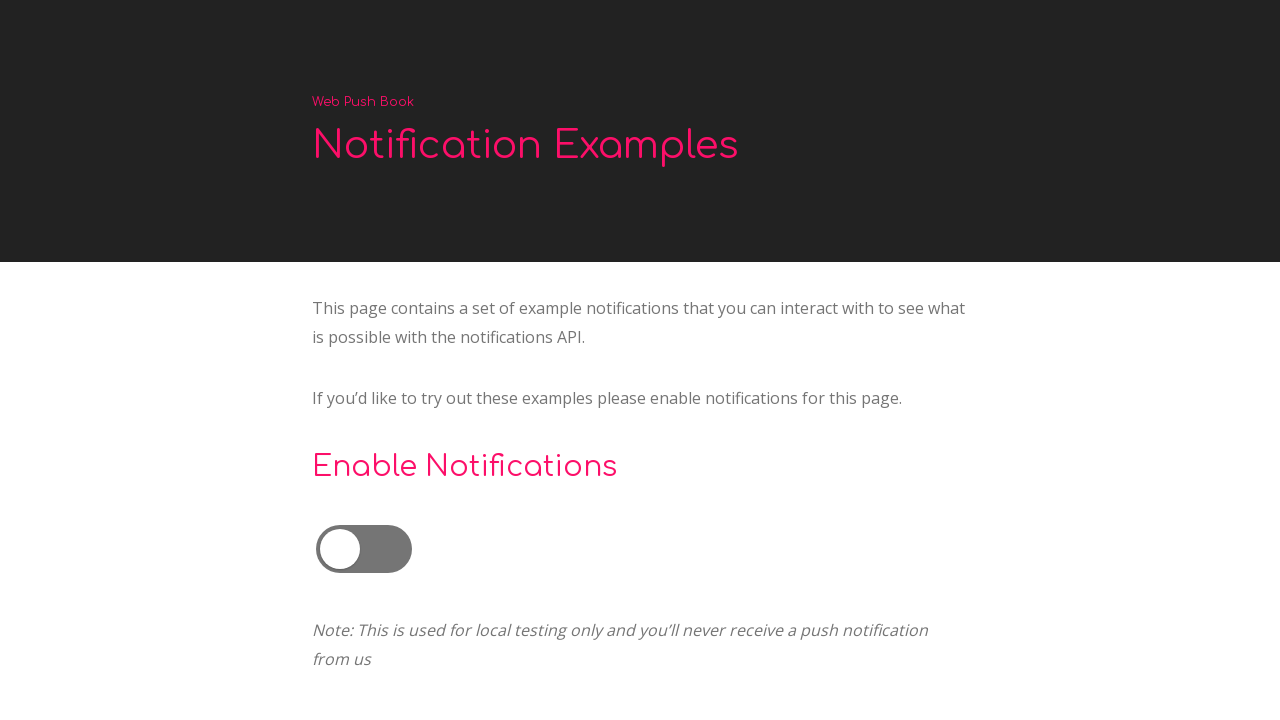